Tests scrolling to top functionality by scrolling the page to the very top using JavaScript execution

Starting URL: https://demoqa.com/text-box

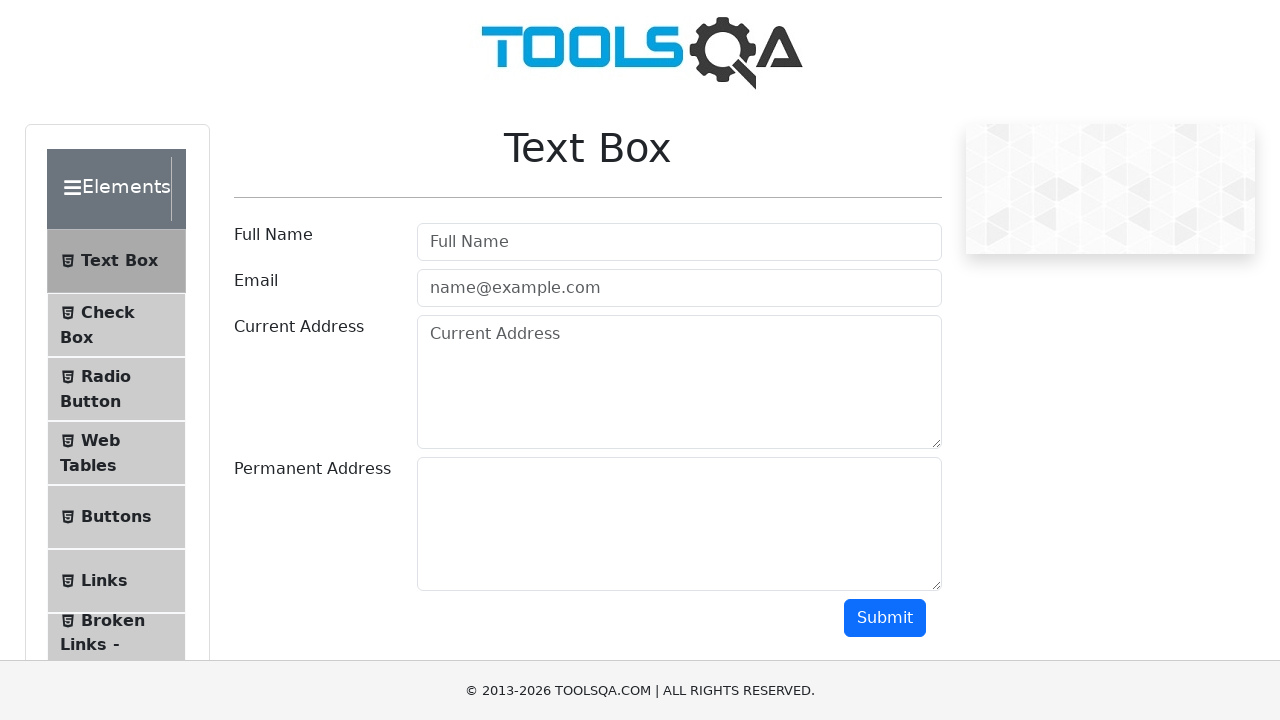

Scrolled down 600 pixels to prepare for scroll-to-top test
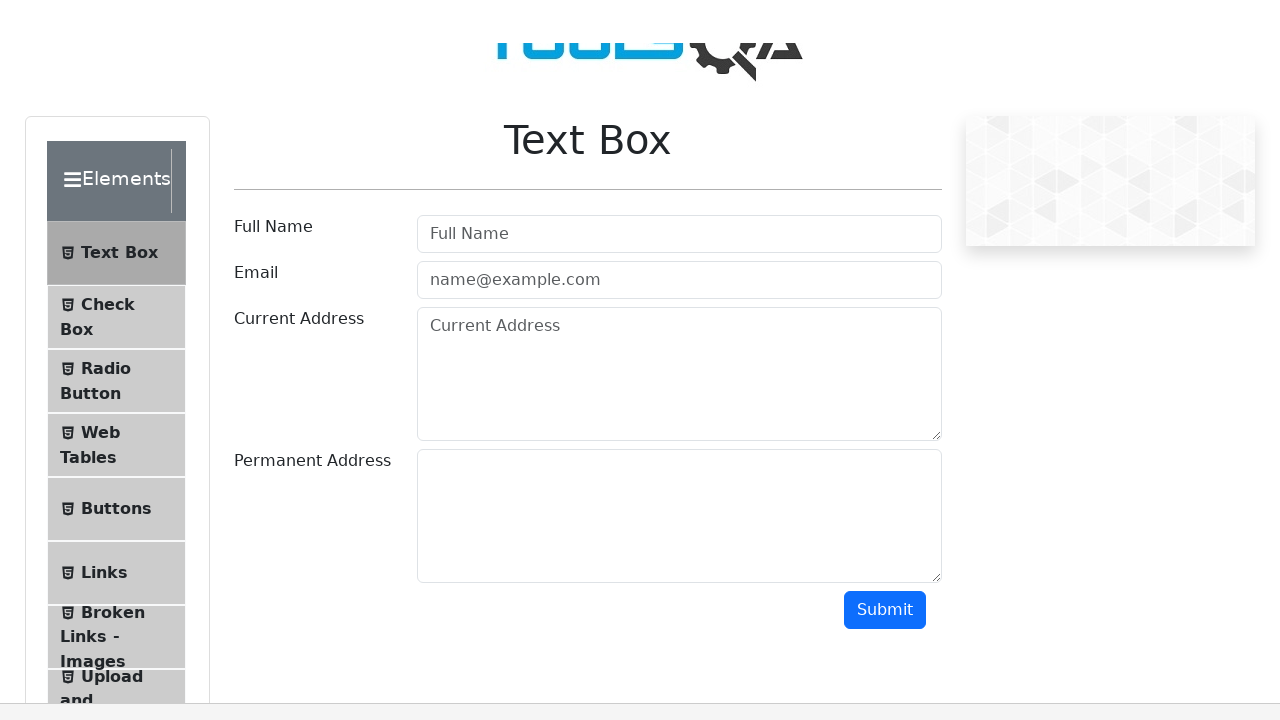

Scrolled page to top using window.scrollTo(0, 0)
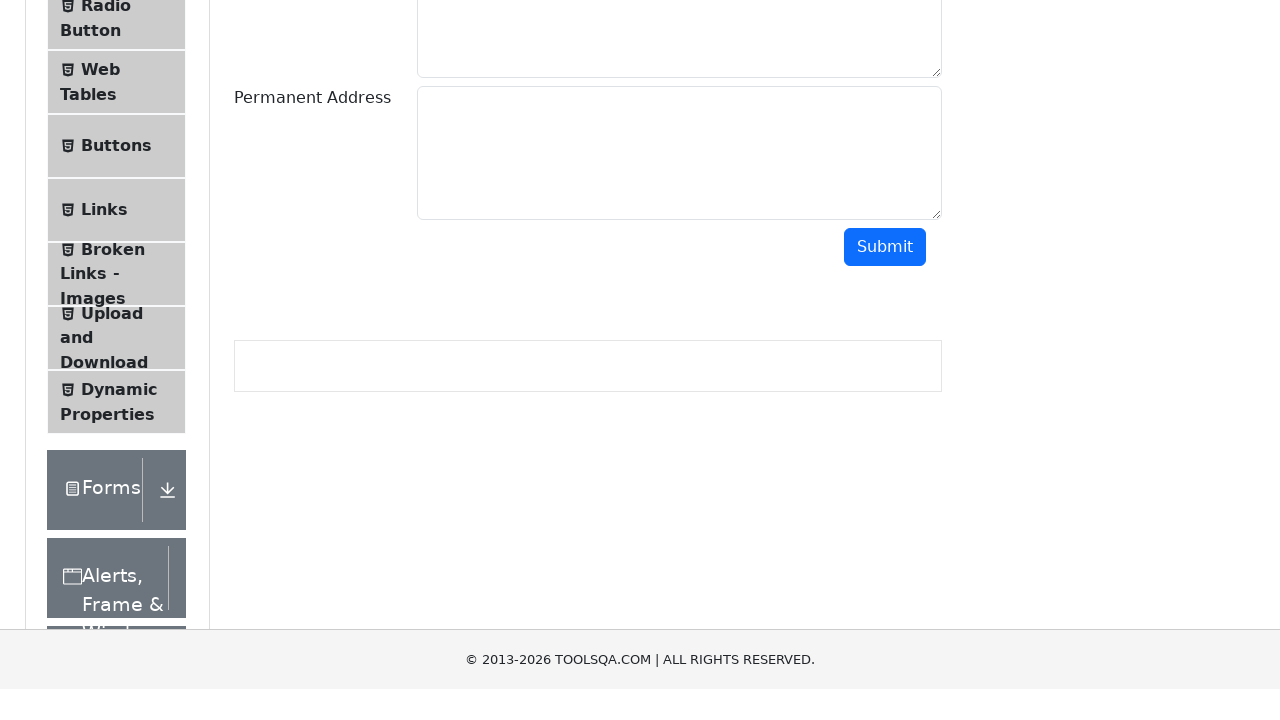

Waited 500ms to observe scroll-to-top effect
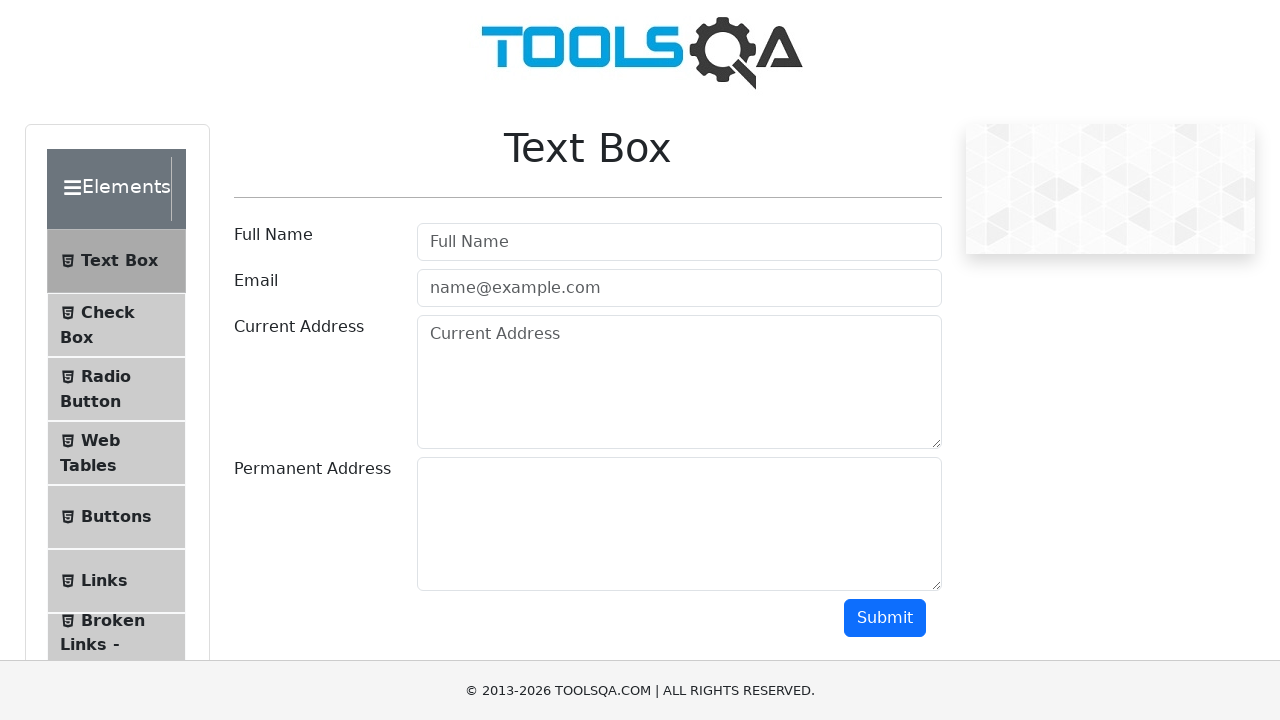

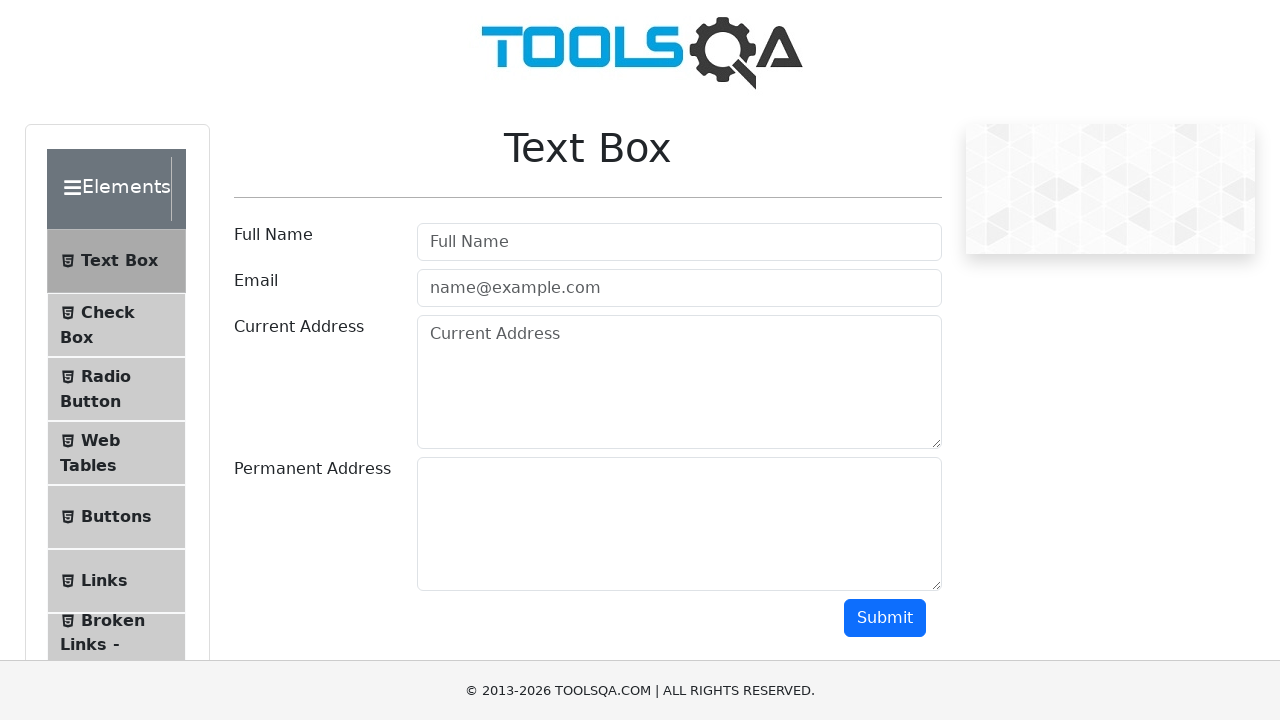